Tests that the todo counter displays the correct number of items as todos are added

Starting URL: https://demo.playwright.dev/todomvc

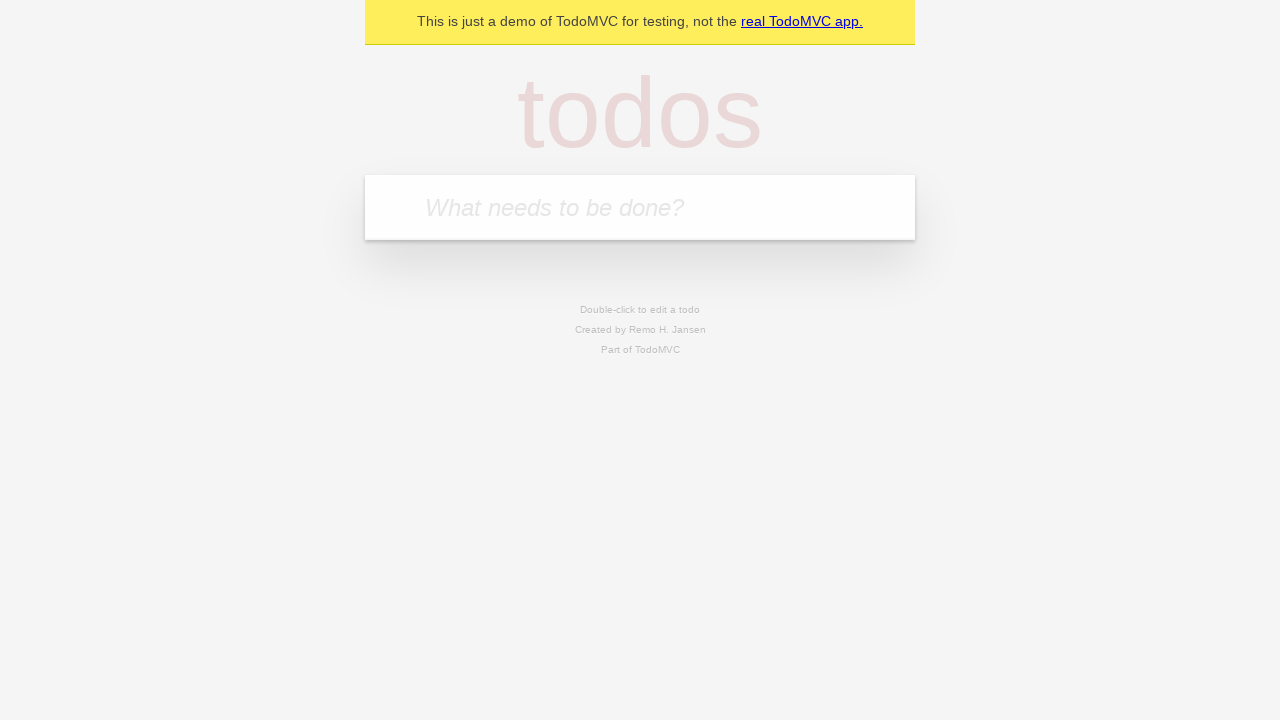

Filled todo input with 'buy some cheese' on internal:attr=[placeholder="What needs to be done?"i]
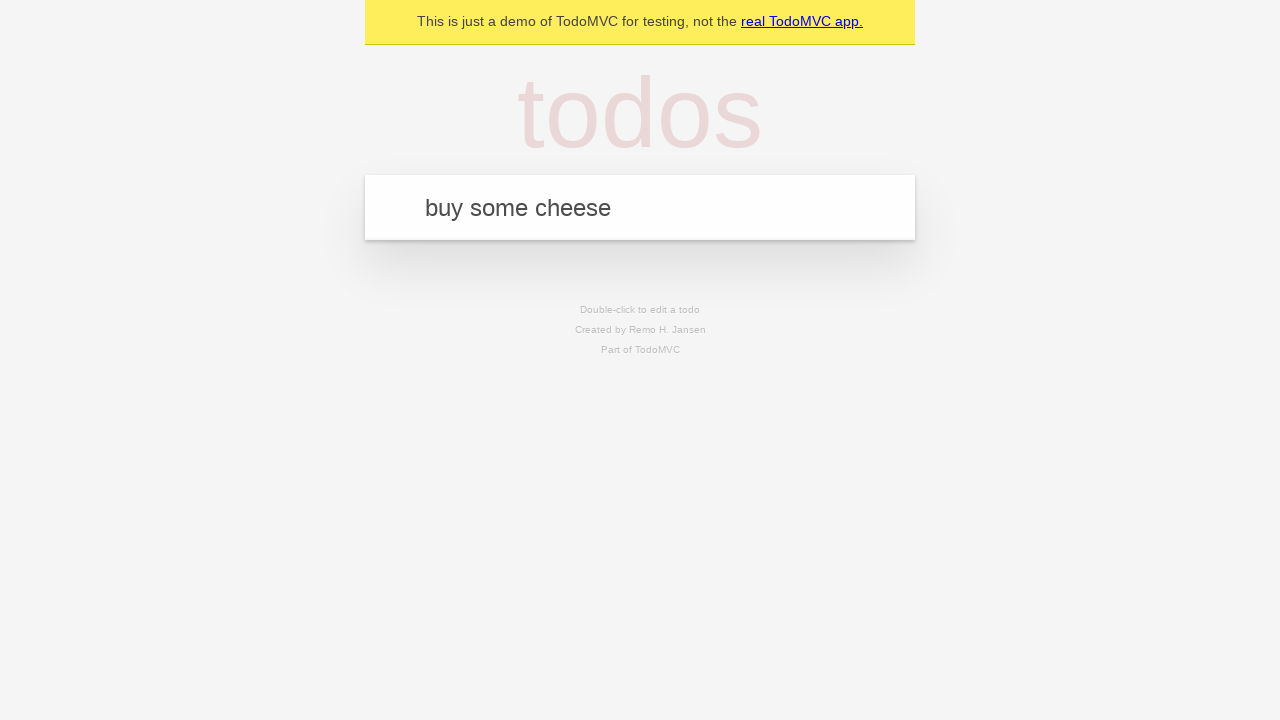

Pressed Enter to add first todo item on internal:attr=[placeholder="What needs to be done?"i]
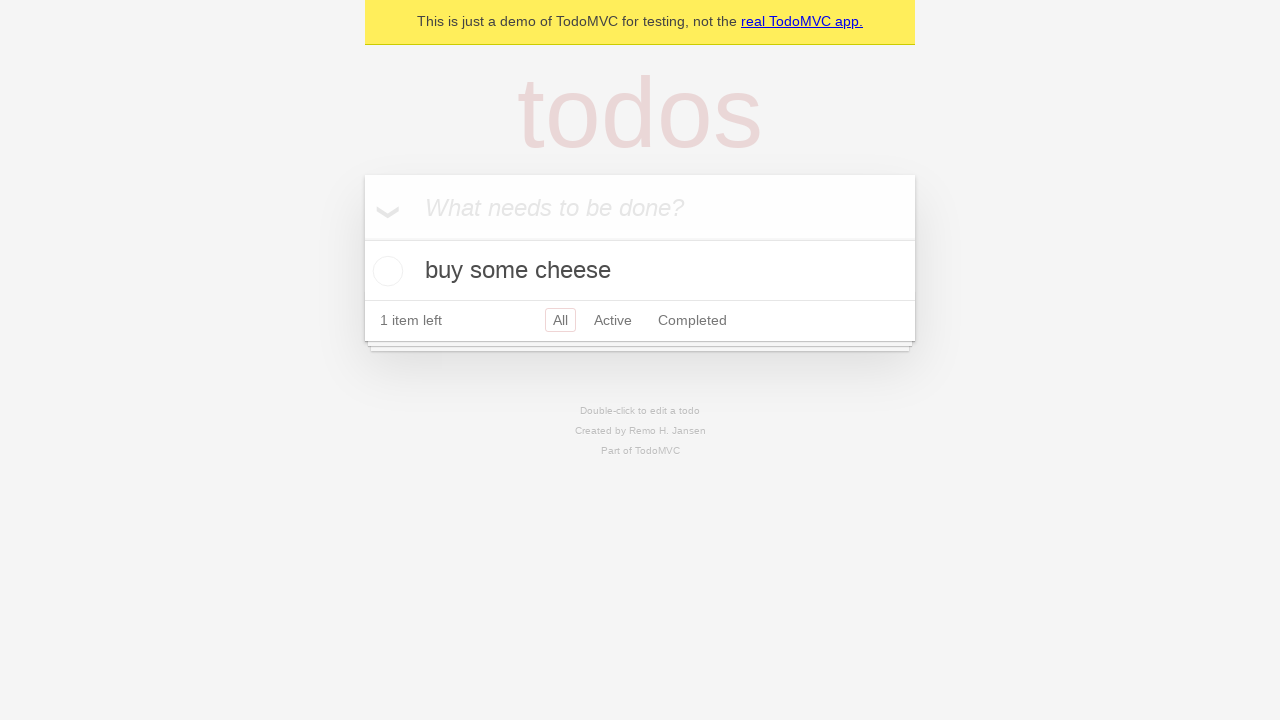

Todo counter element appeared after adding first item
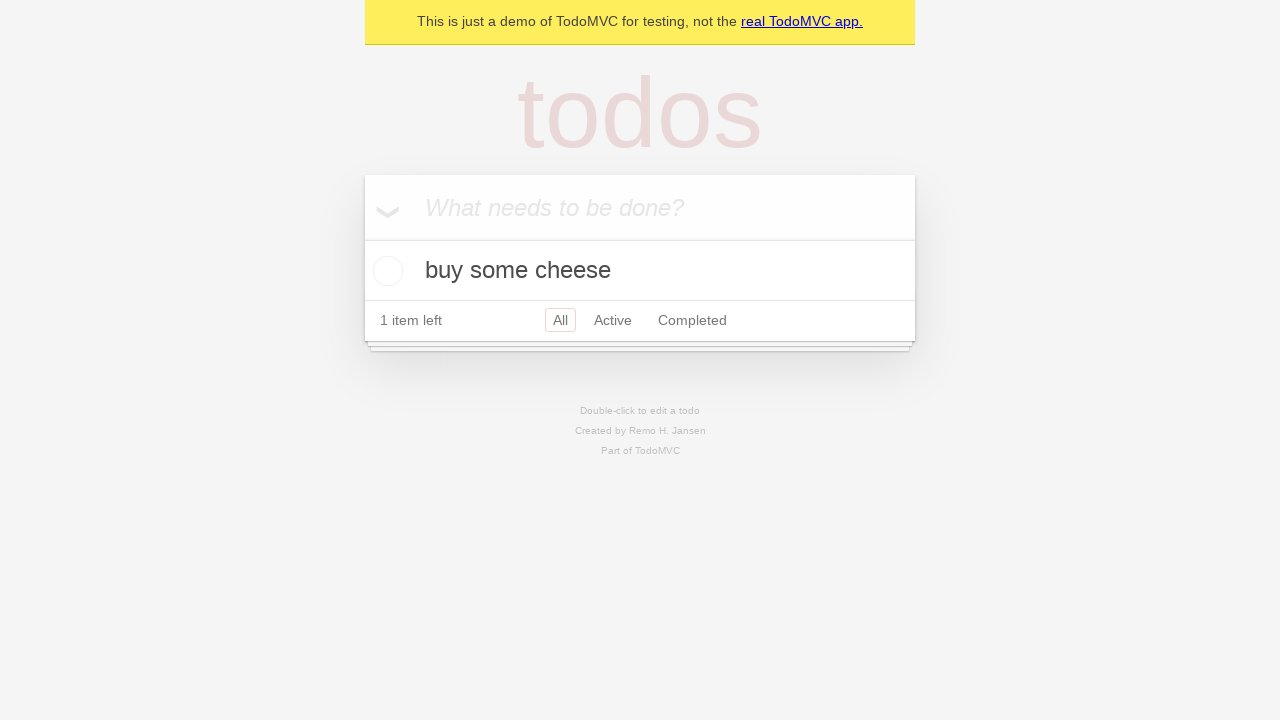

Filled todo input with 'feed the cat' on internal:attr=[placeholder="What needs to be done?"i]
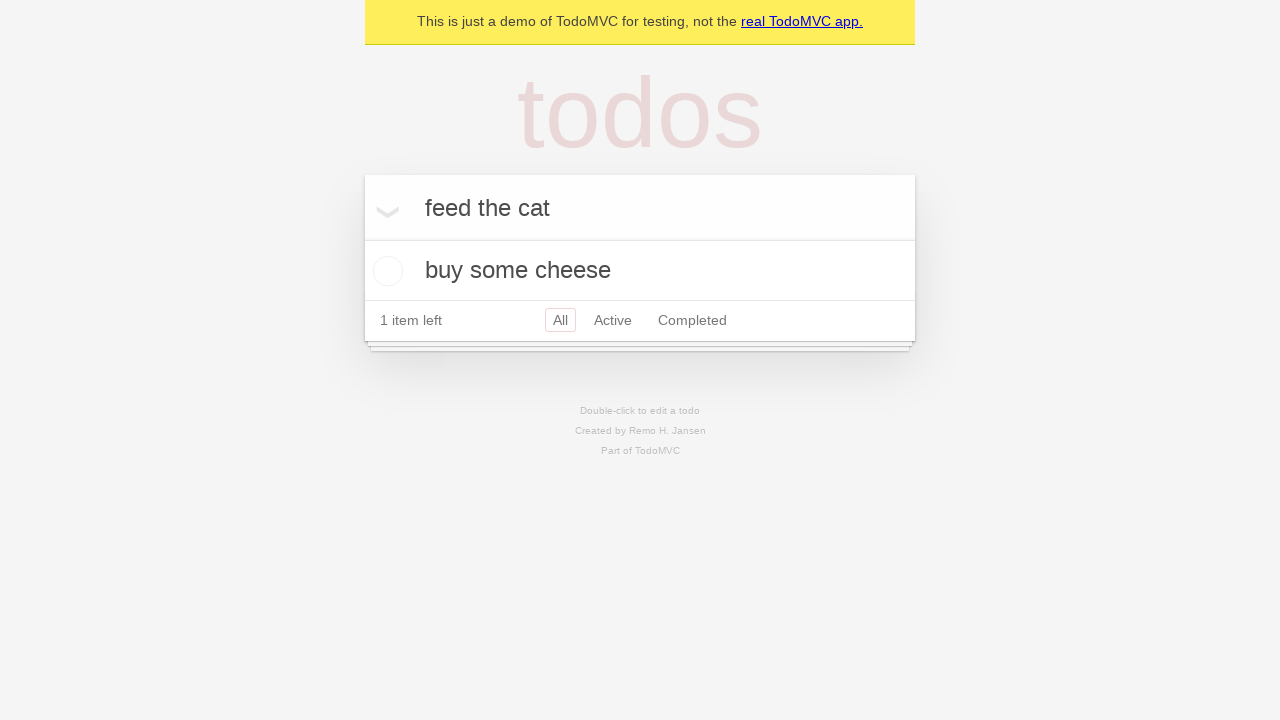

Pressed Enter to add second todo item on internal:attr=[placeholder="What needs to be done?"i]
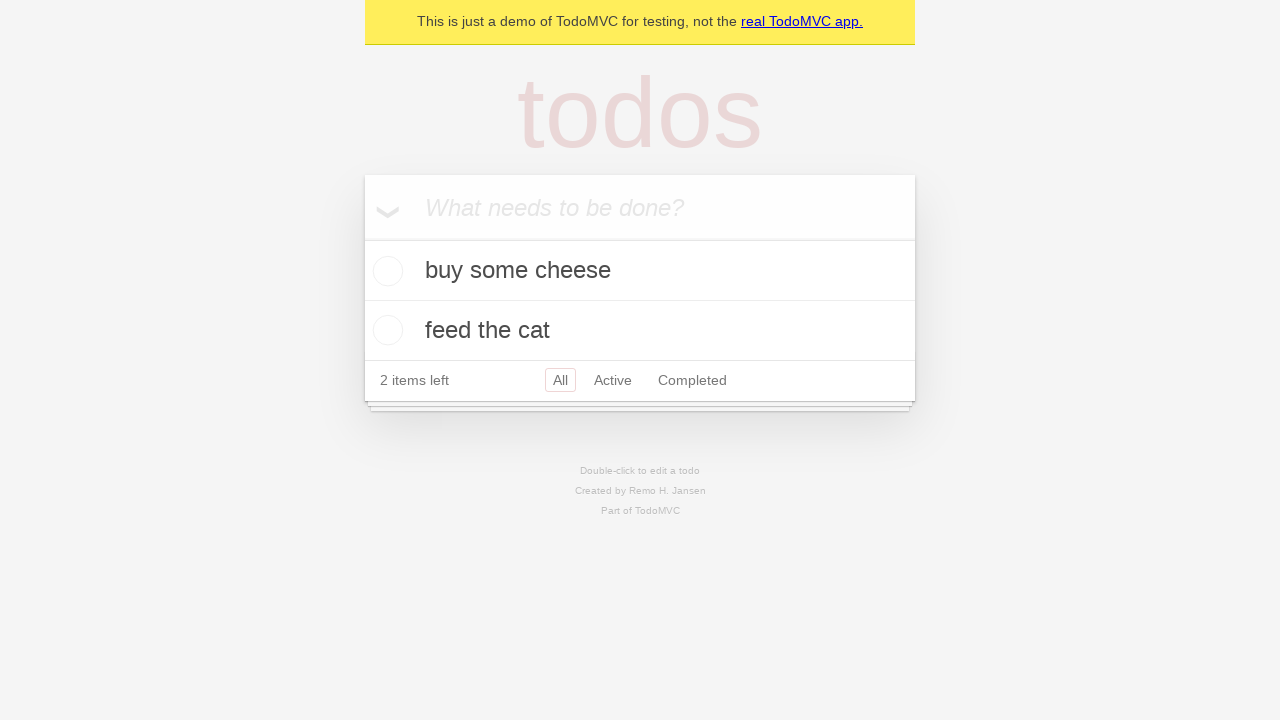

Todo counter updated to display 2 items
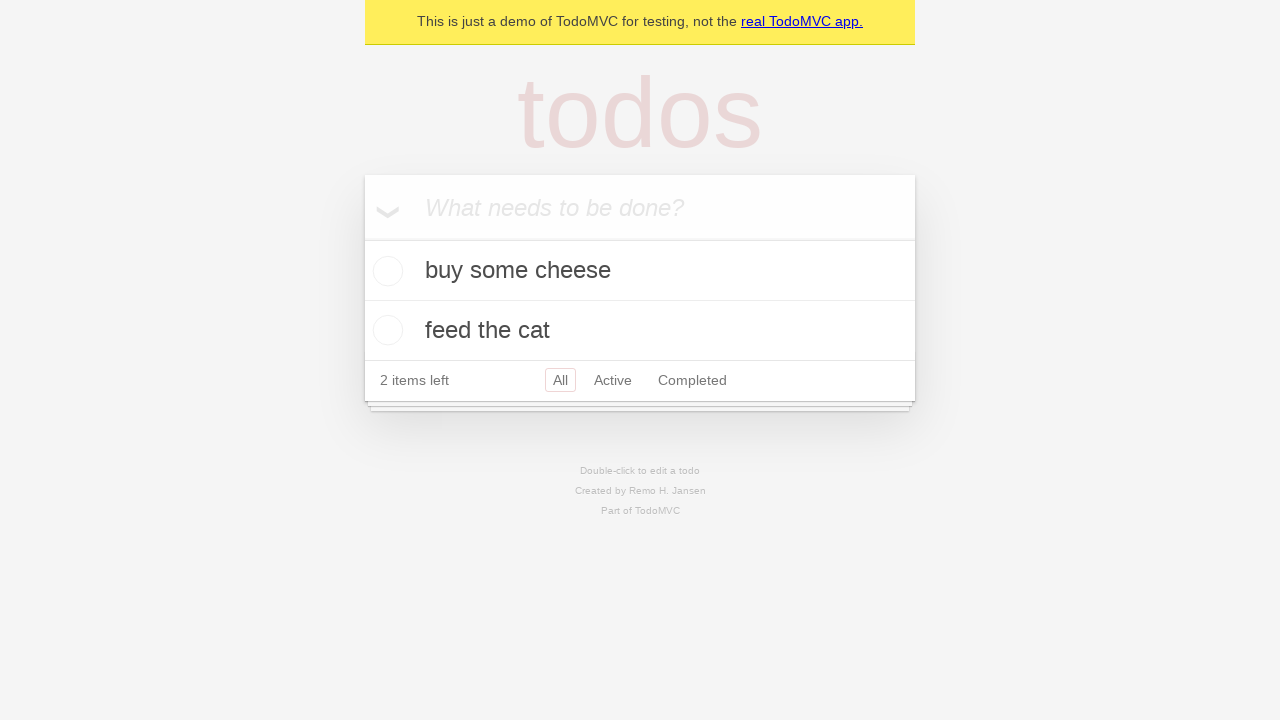

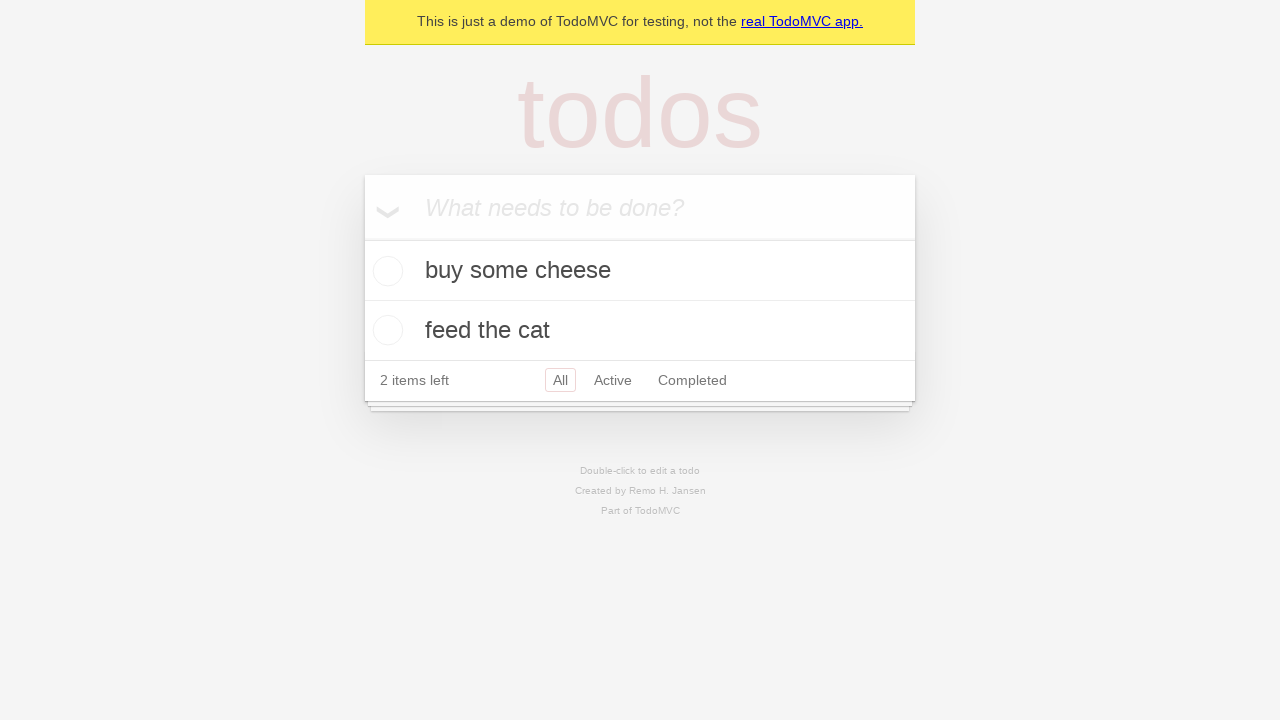